Tests navigation by clicking a link with dynamically calculated text (based on a mathematical formula), then fills out a form with first name, last name, city, and country fields.

Starting URL: http://suninjuly.github.io/find_link_text

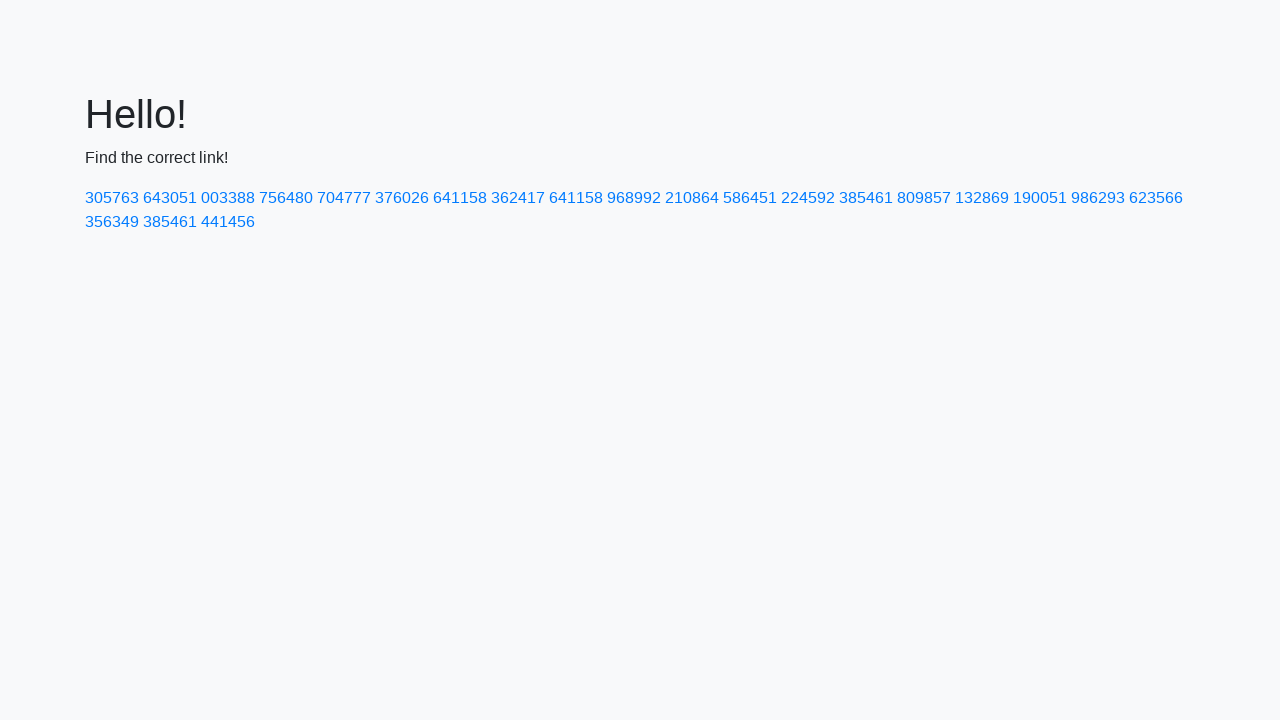

Calculated link text using mathematical formula: π^e * 10000
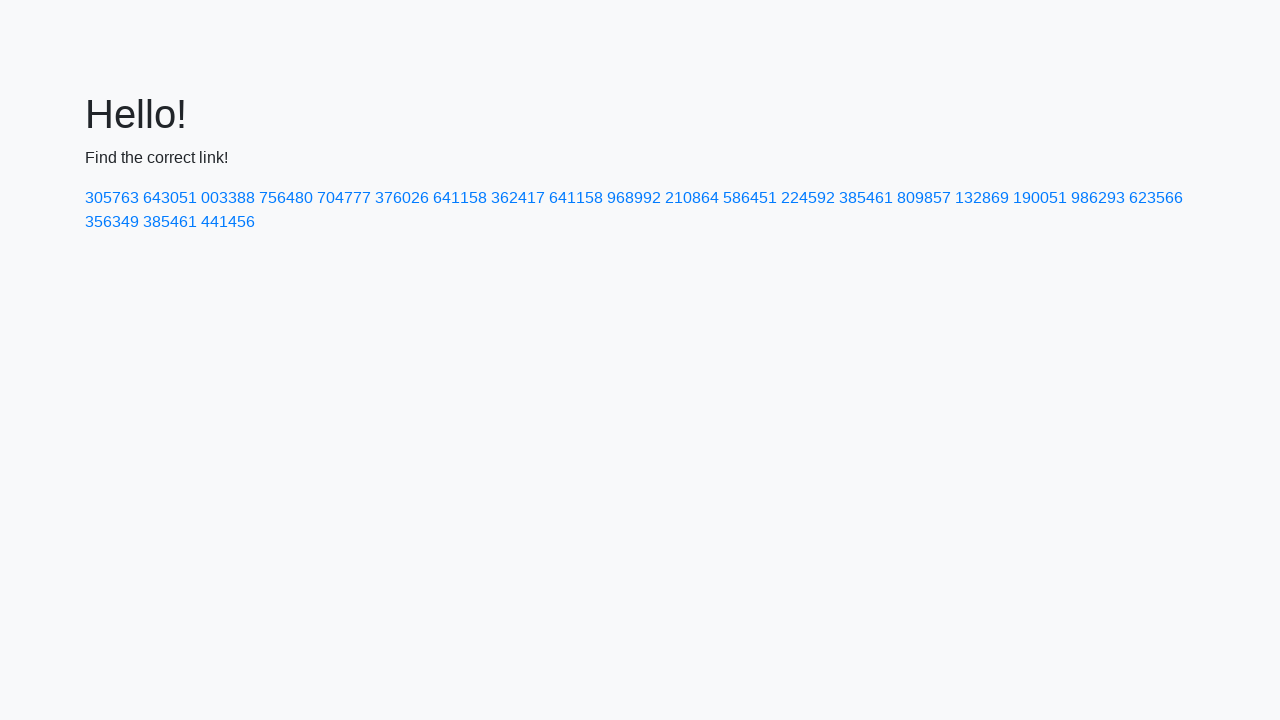

Clicked link with calculated text '224592' at (808, 198) on text=224592
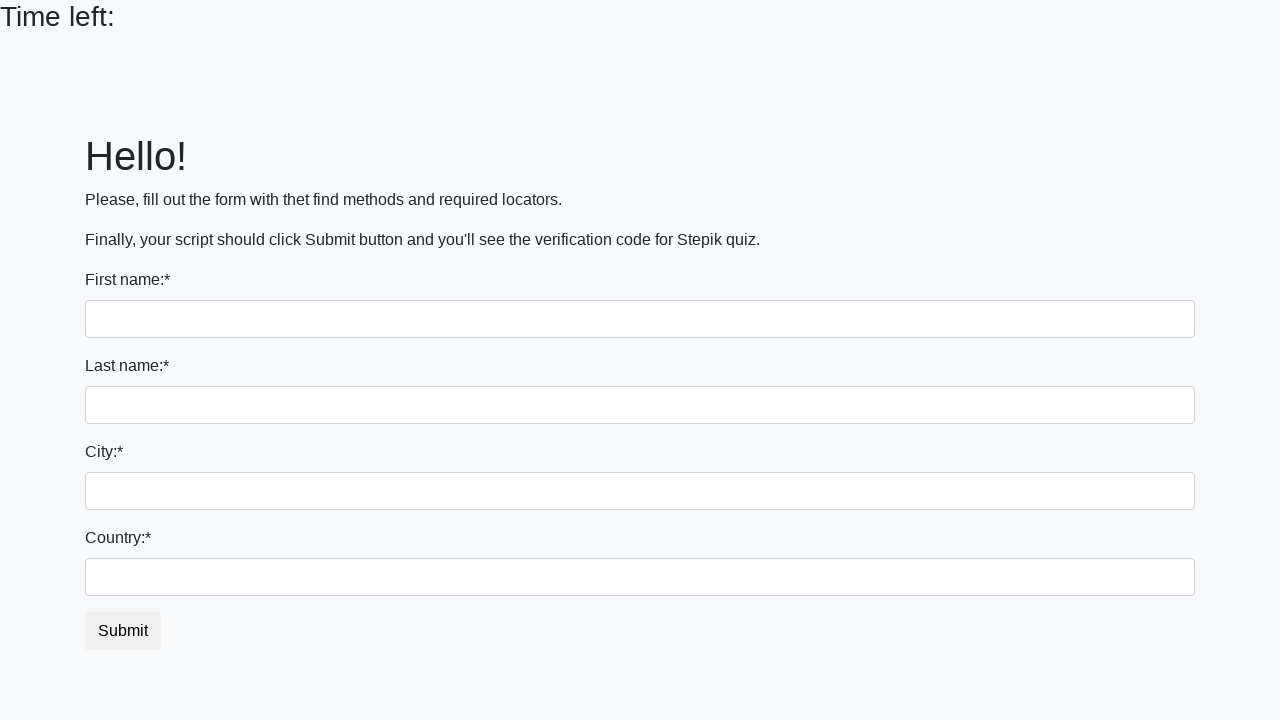

Filled first name field with 'Liliya' on .form-group input:nth-child(2)
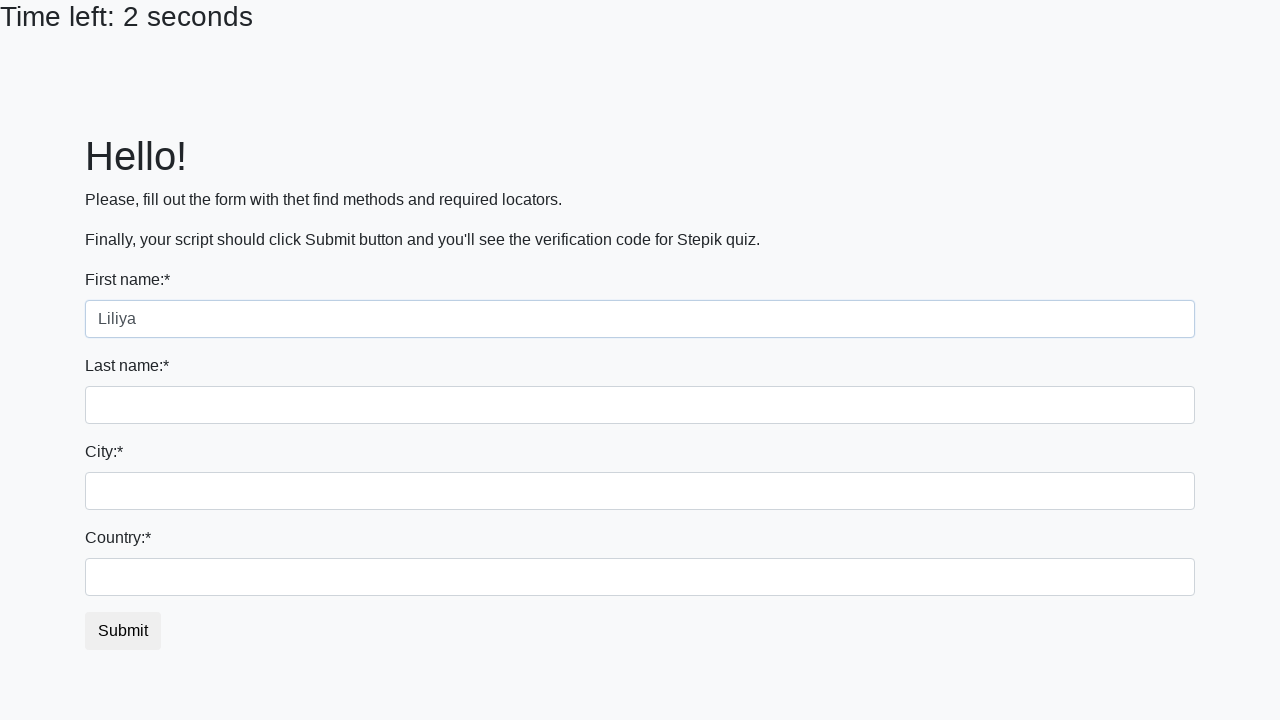

Filled last name field with 'Mirgayazova' on input[name='last_name']
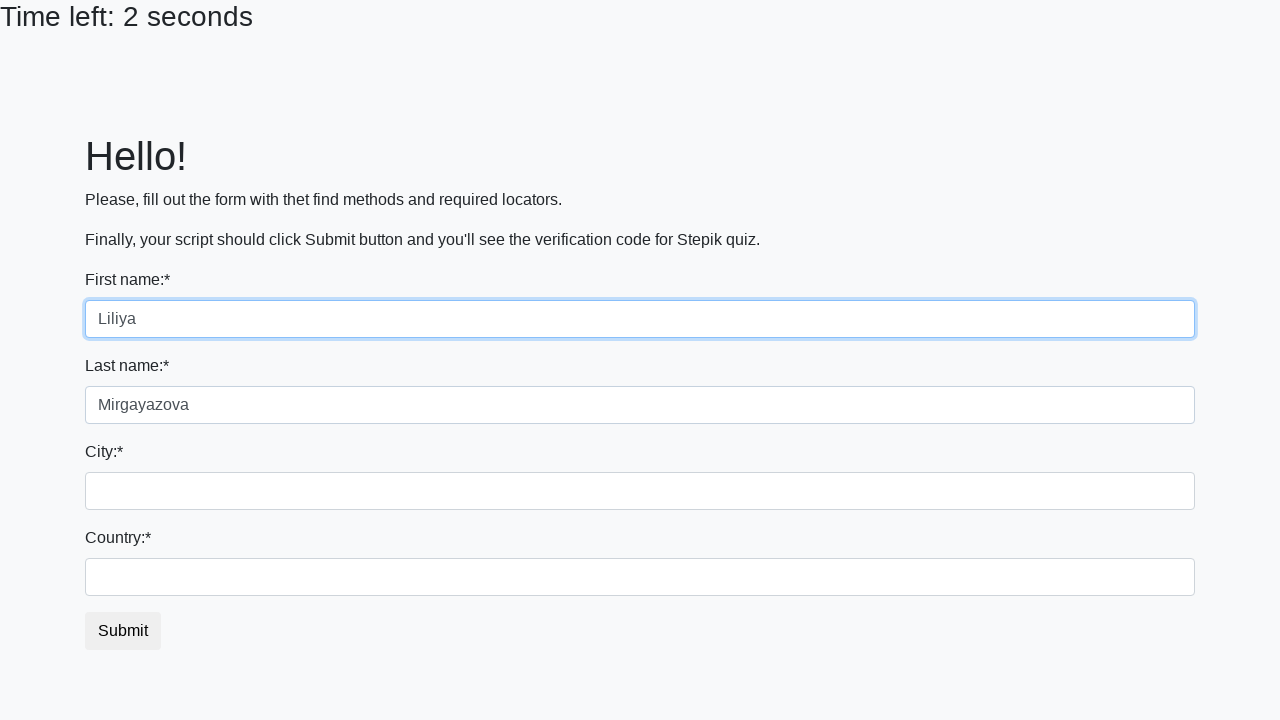

Filled city field with 'Krasnoyarsk' on .city
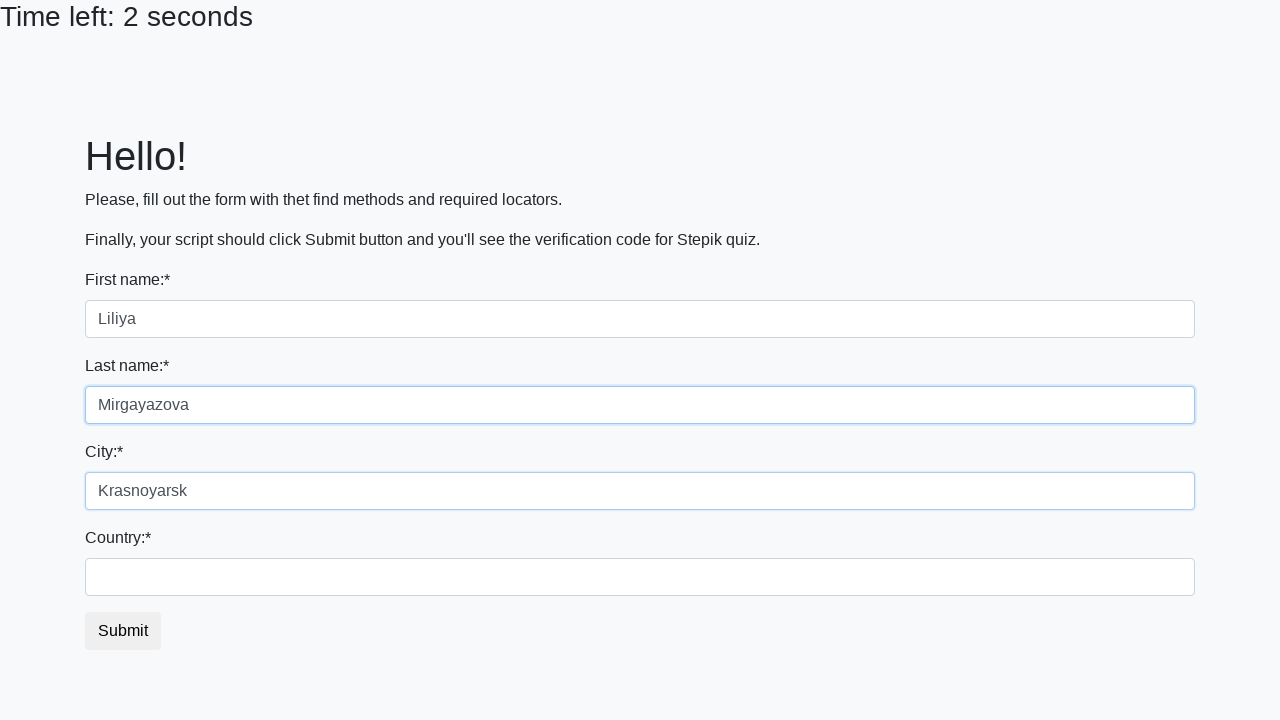

Filled country field with 'Russia' on #country
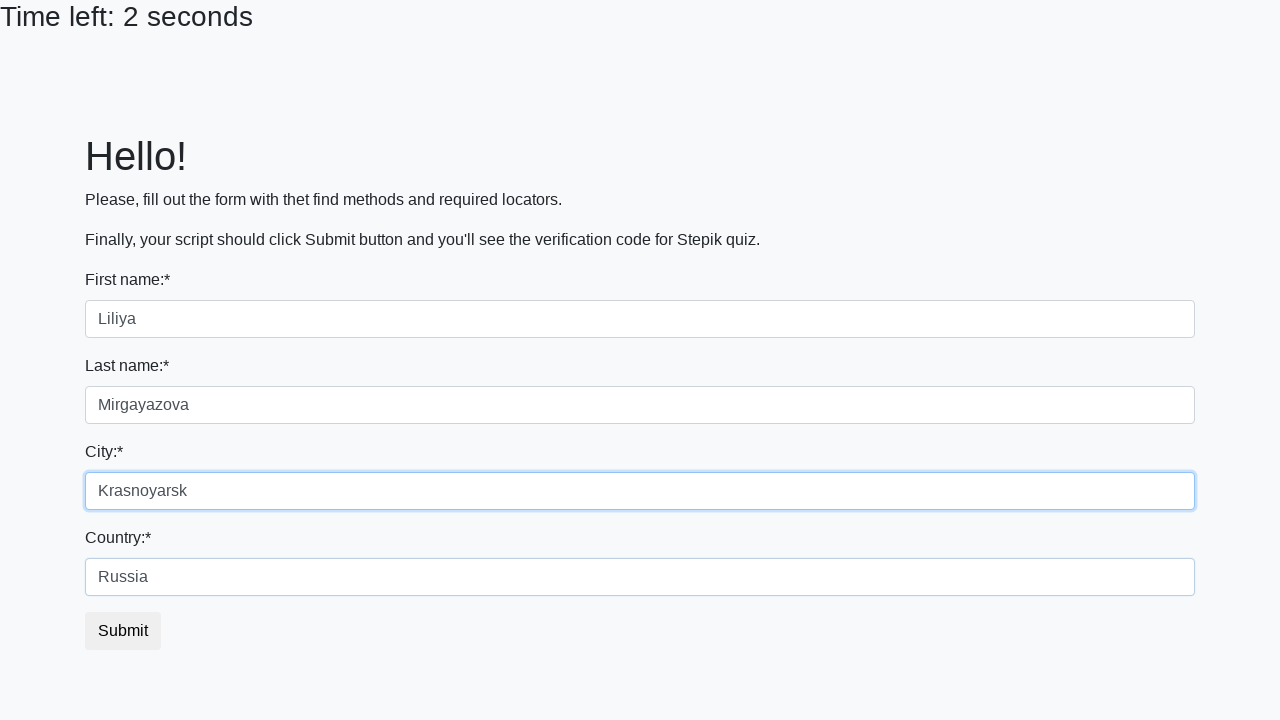

Clicked submit button to complete form submission at (123, 631) on button.btn
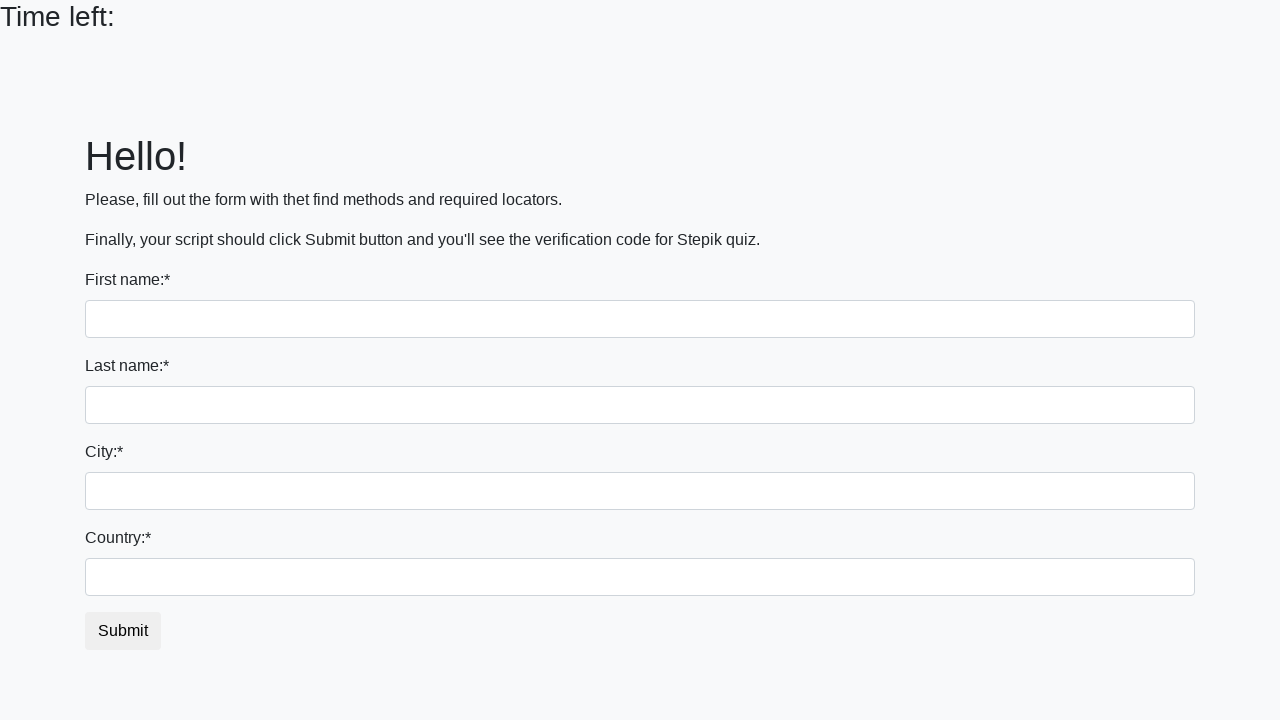

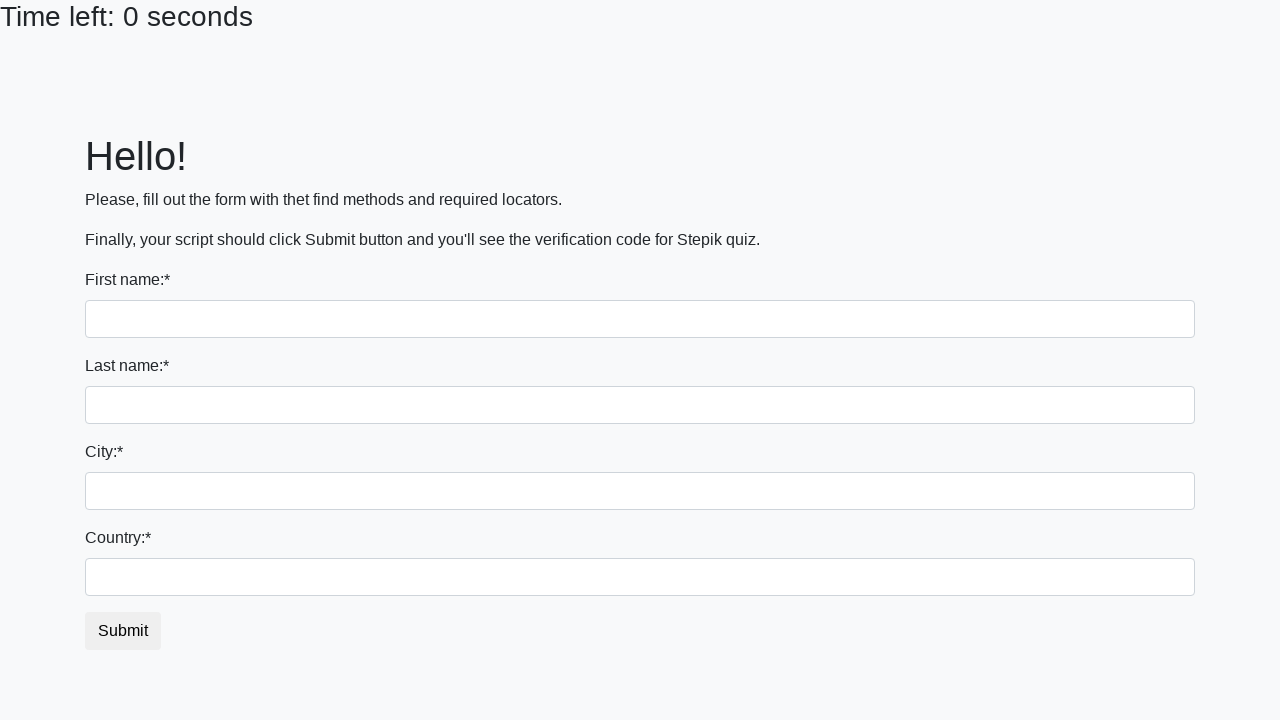